Tests hover functionality by hovering over an avatar image and verifying that the caption/additional information becomes visible.

Starting URL: http://the-internet.herokuapp.com/hovers

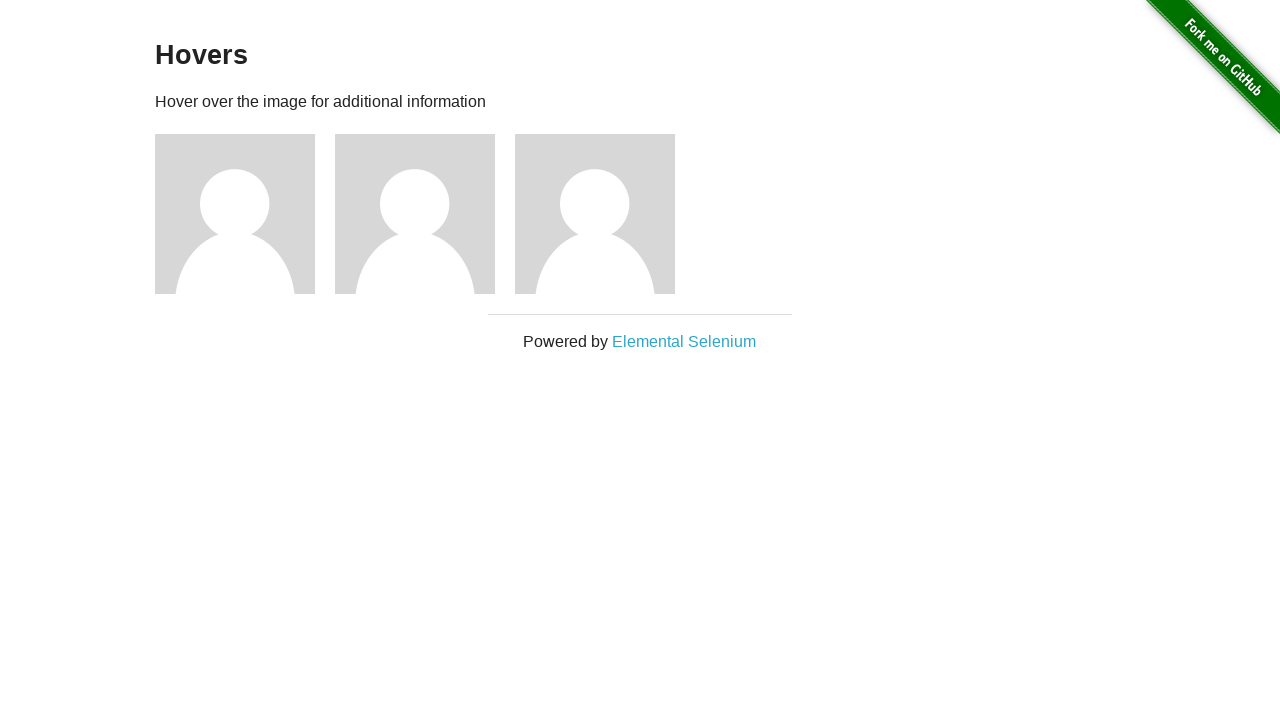

Located the first avatar figure element
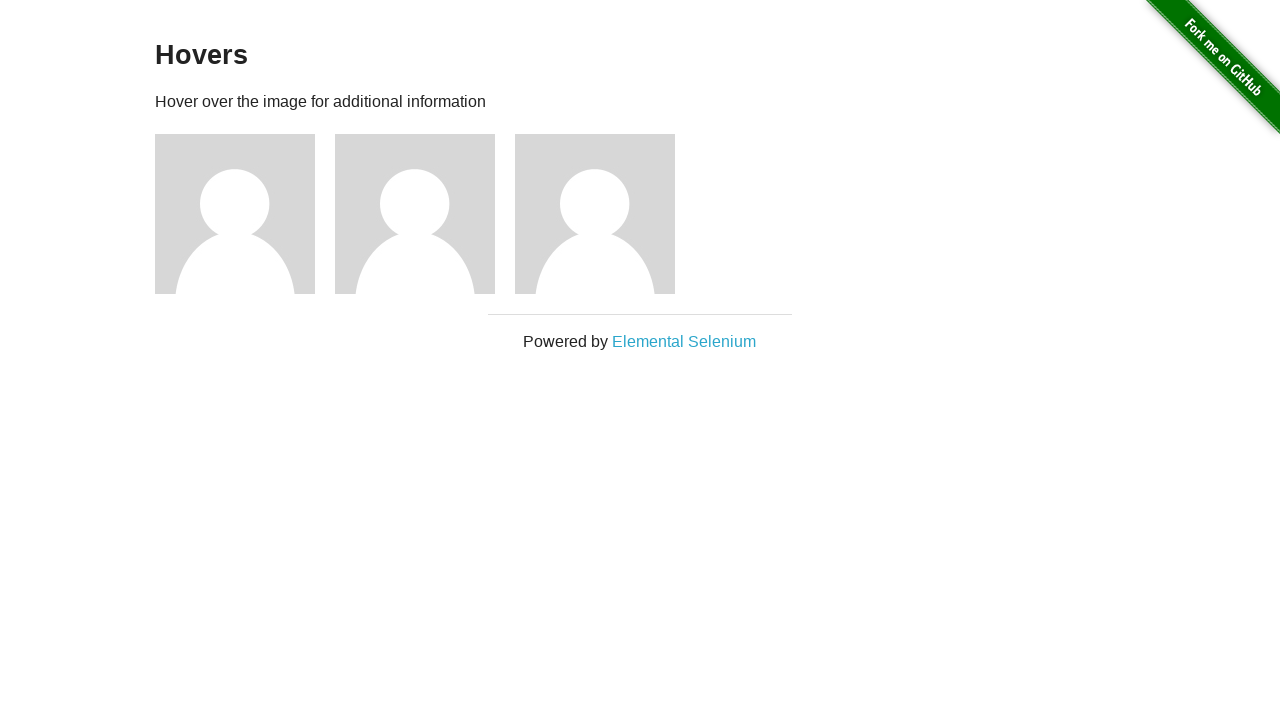

Hovered over the avatar image at (245, 214) on .figure >> nth=0
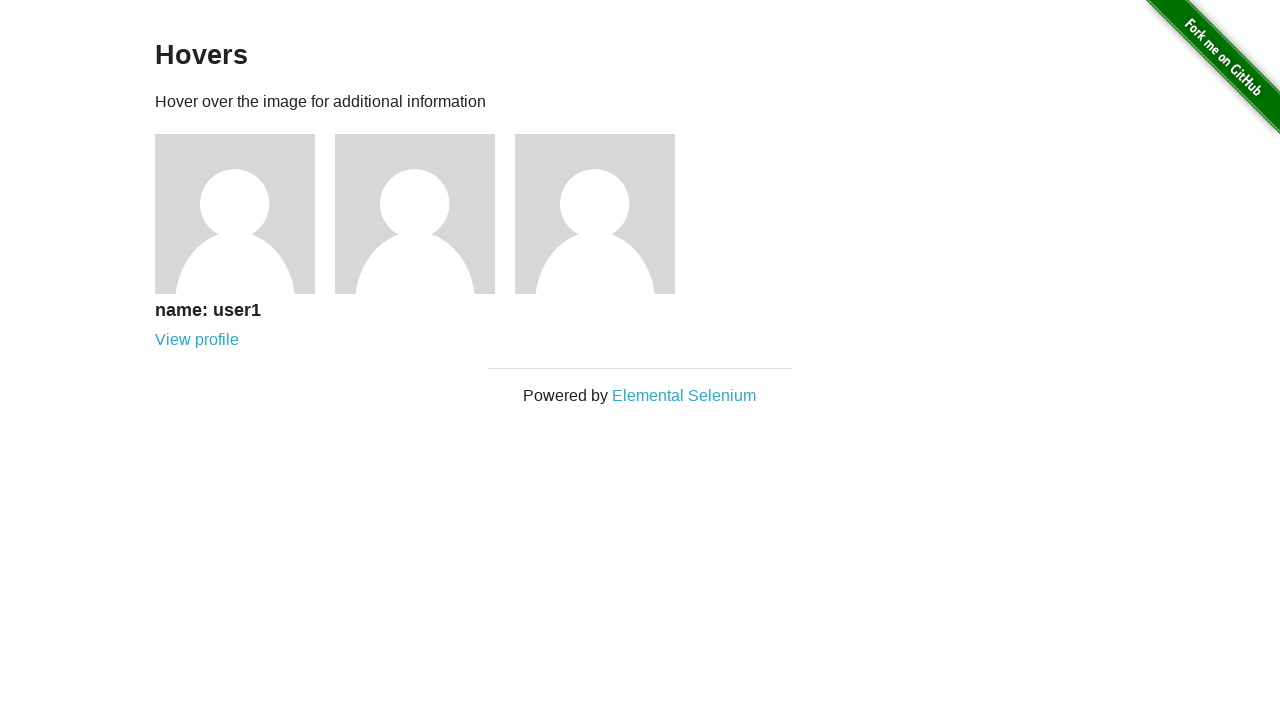

Located the figcaption element
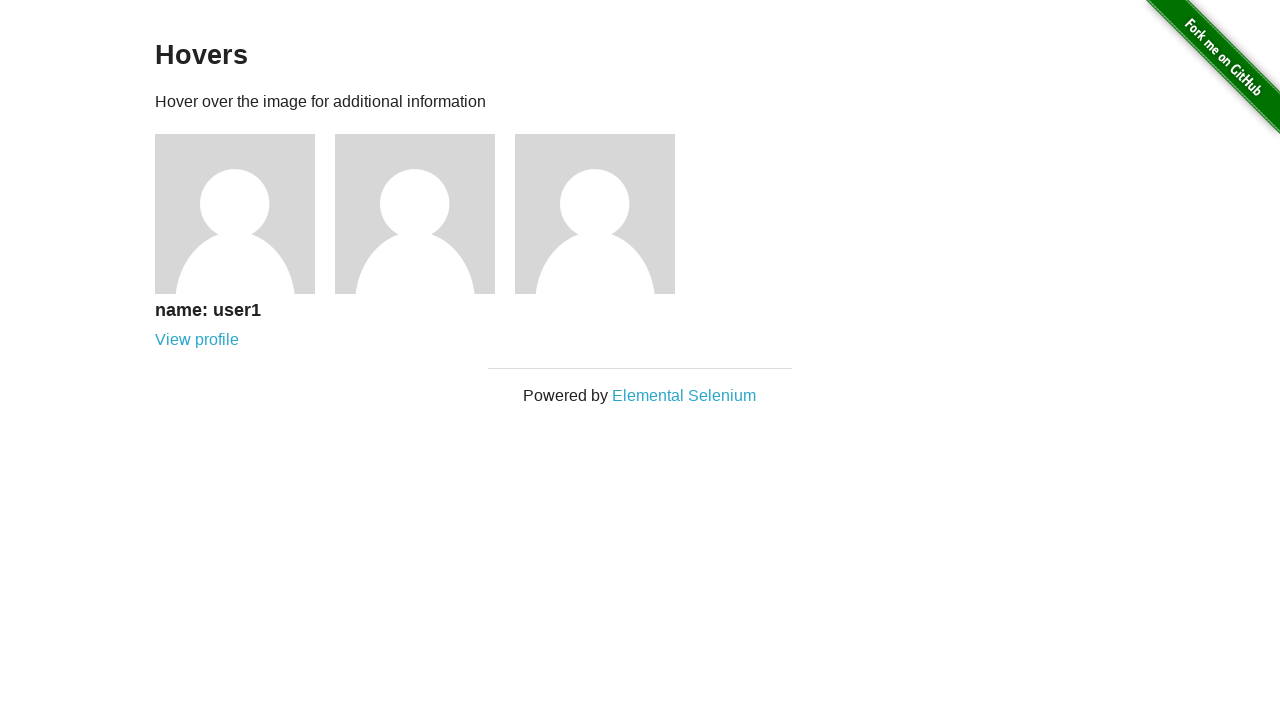

Caption became visible after hover
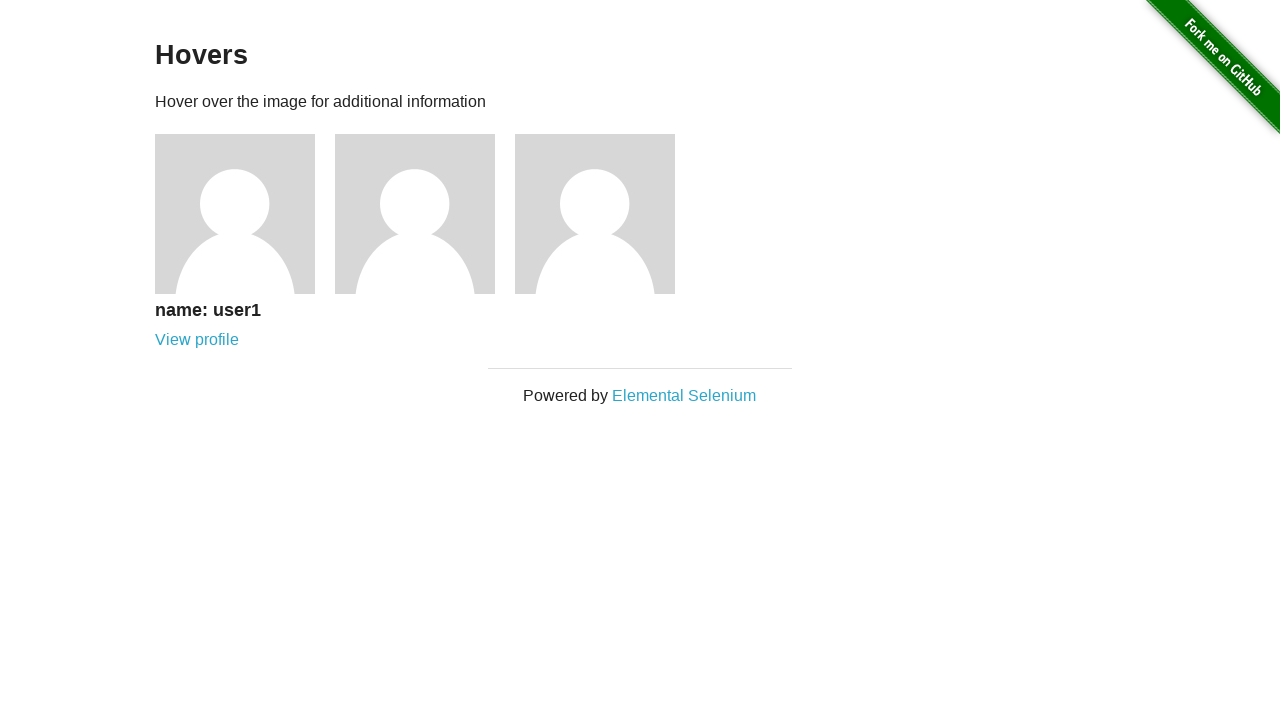

Verified that caption is visible
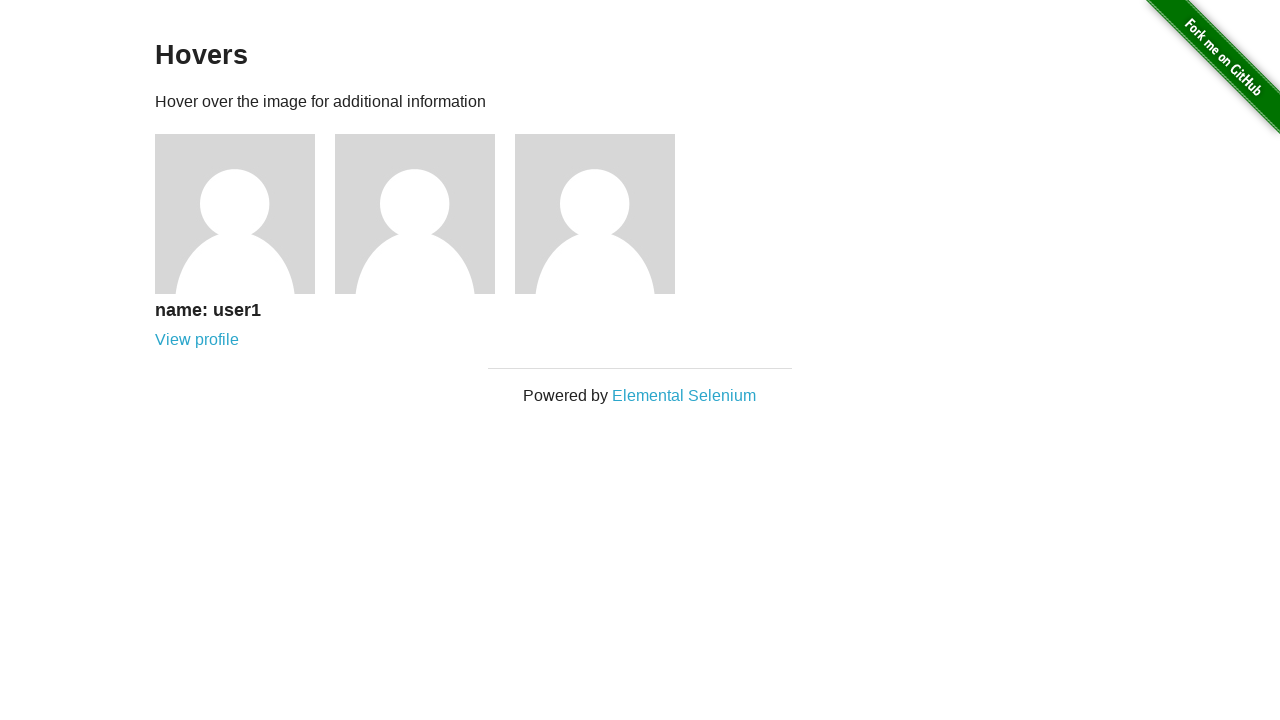

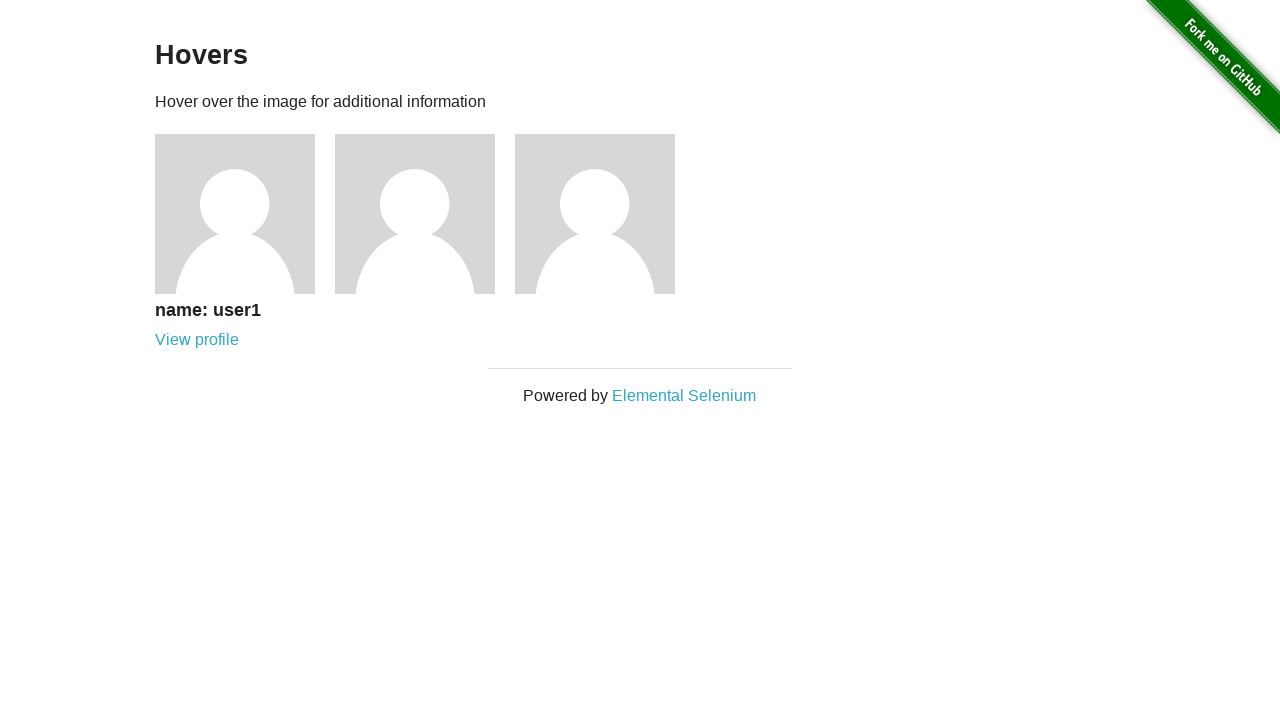